Tests checkbox functionality by navigating to a checkbox demo page and clicking on the first checkbox to toggle its state.

Starting URL: https://the-internet.herokuapp.com/checkboxes

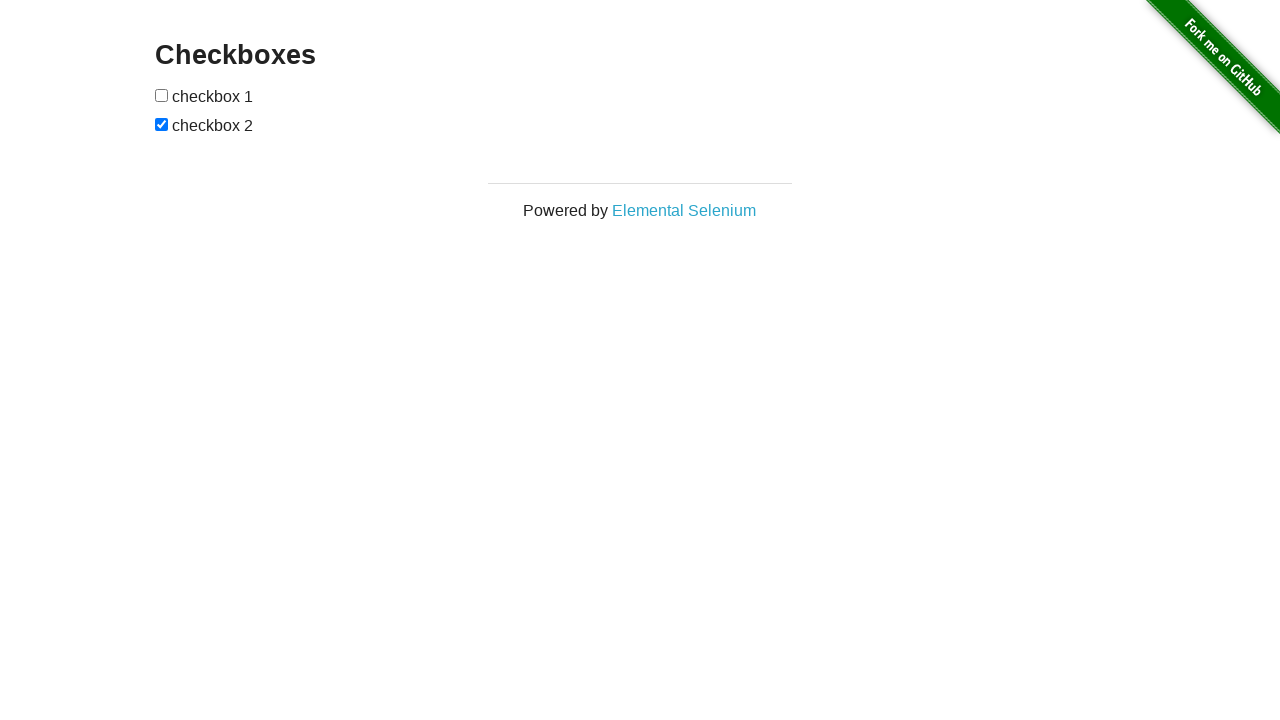

Waited for checkboxes container to be visible
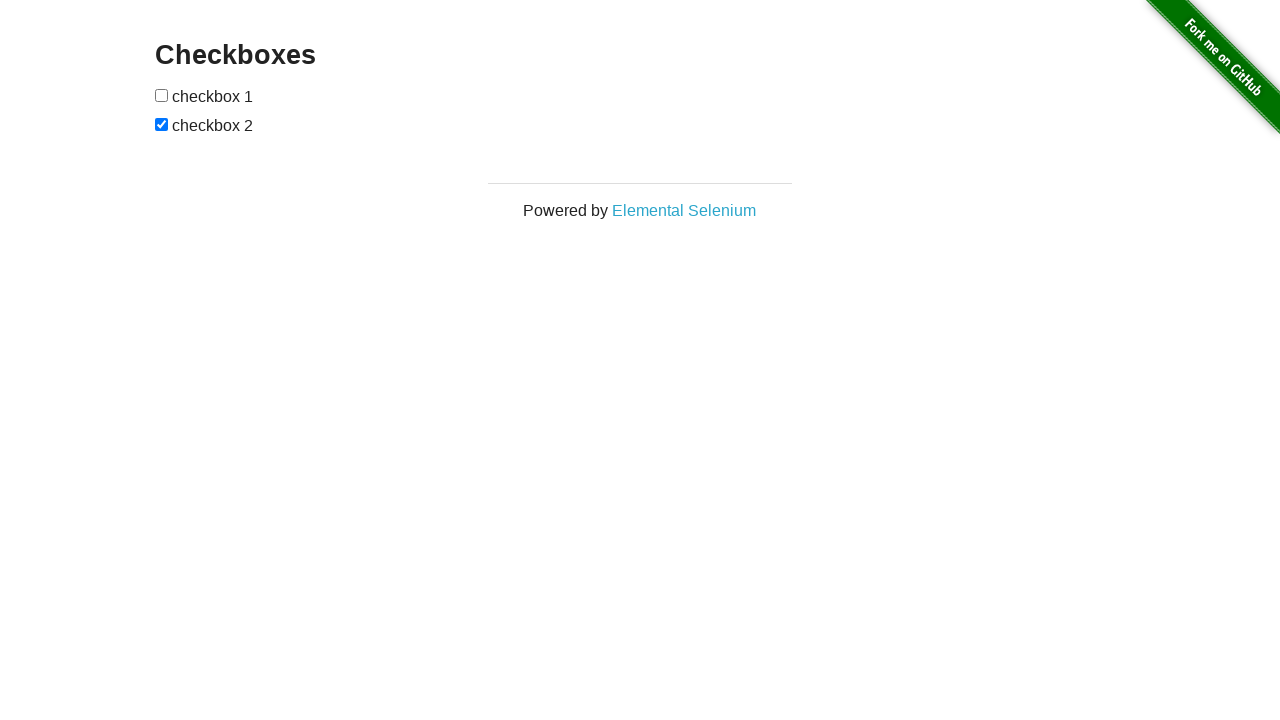

Clicked the first checkbox to toggle its state at (162, 95) on #checkboxes input[type='checkbox']:first-of-type
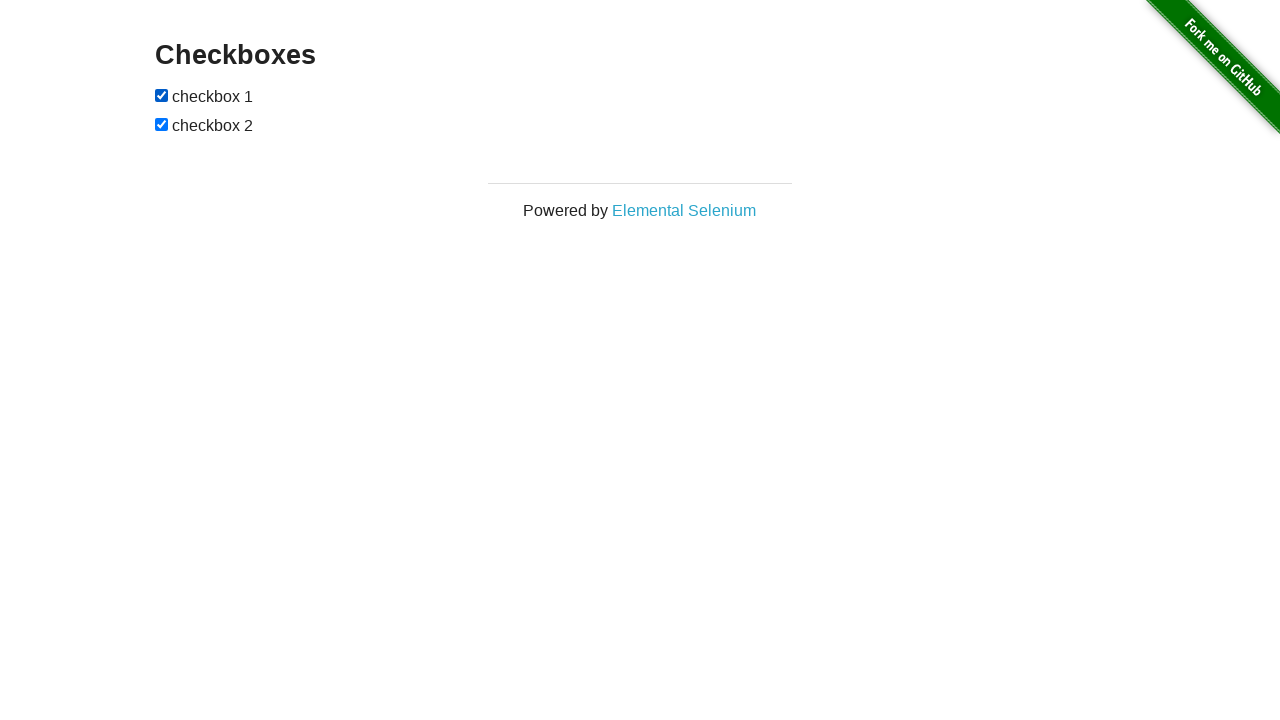

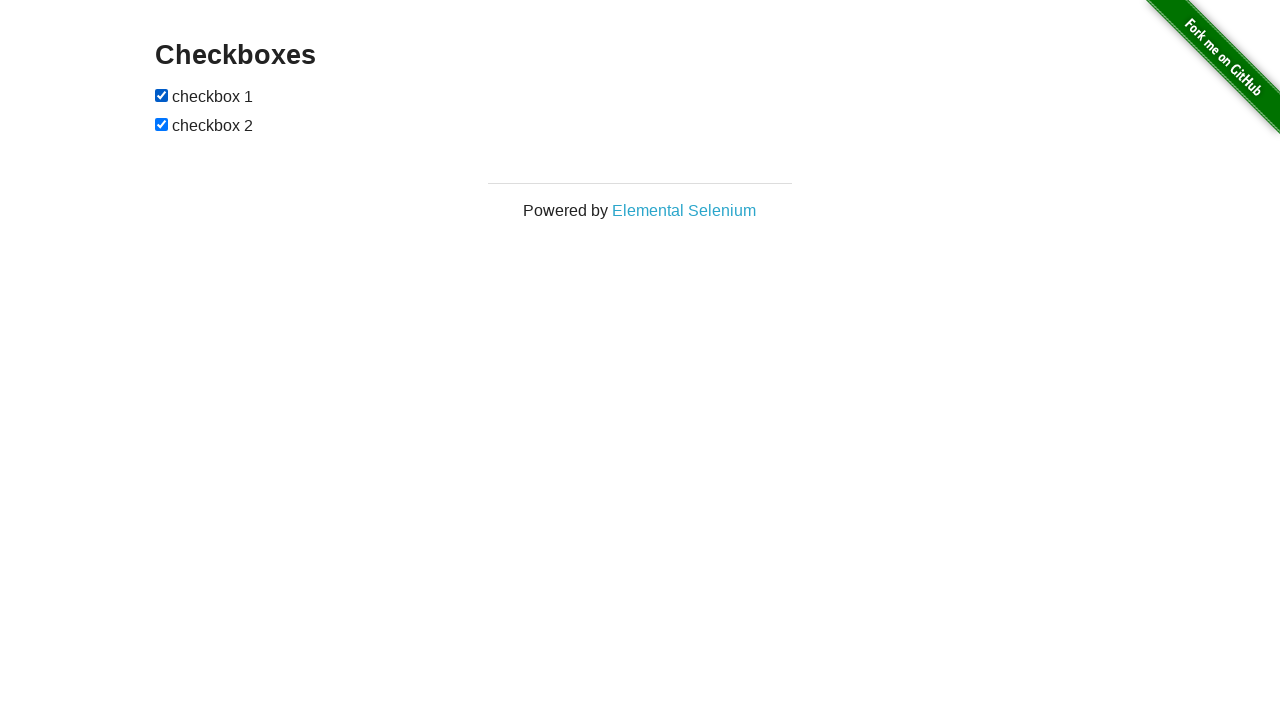